Tests the user registration flow on ParaBank by navigating to the registration page, filling out all required personal information fields (name, address, contact details, SSN), creating account credentials, and submitting the registration form.

Starting URL: https://parabank.parasoft.com/parabank/admin.htm

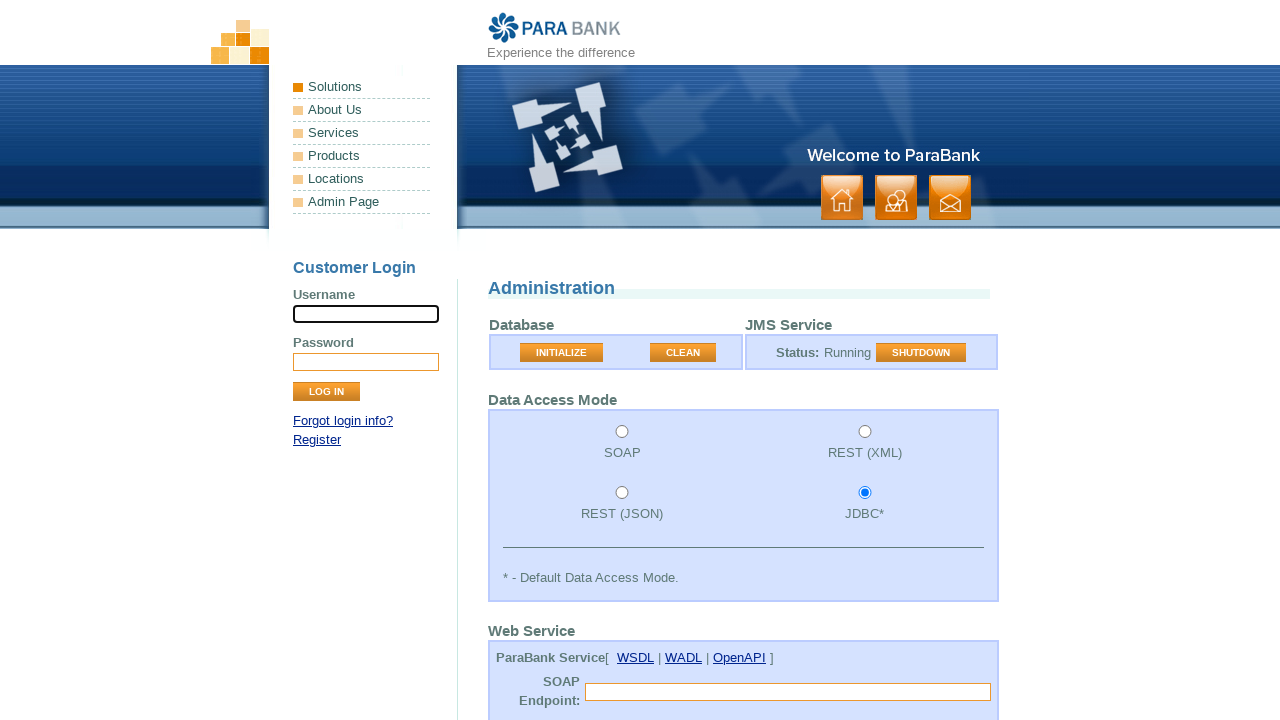

Clicked the sign up/register link at (317, 440) on xpath=//*[@id='loginPanel']/p[2]/a
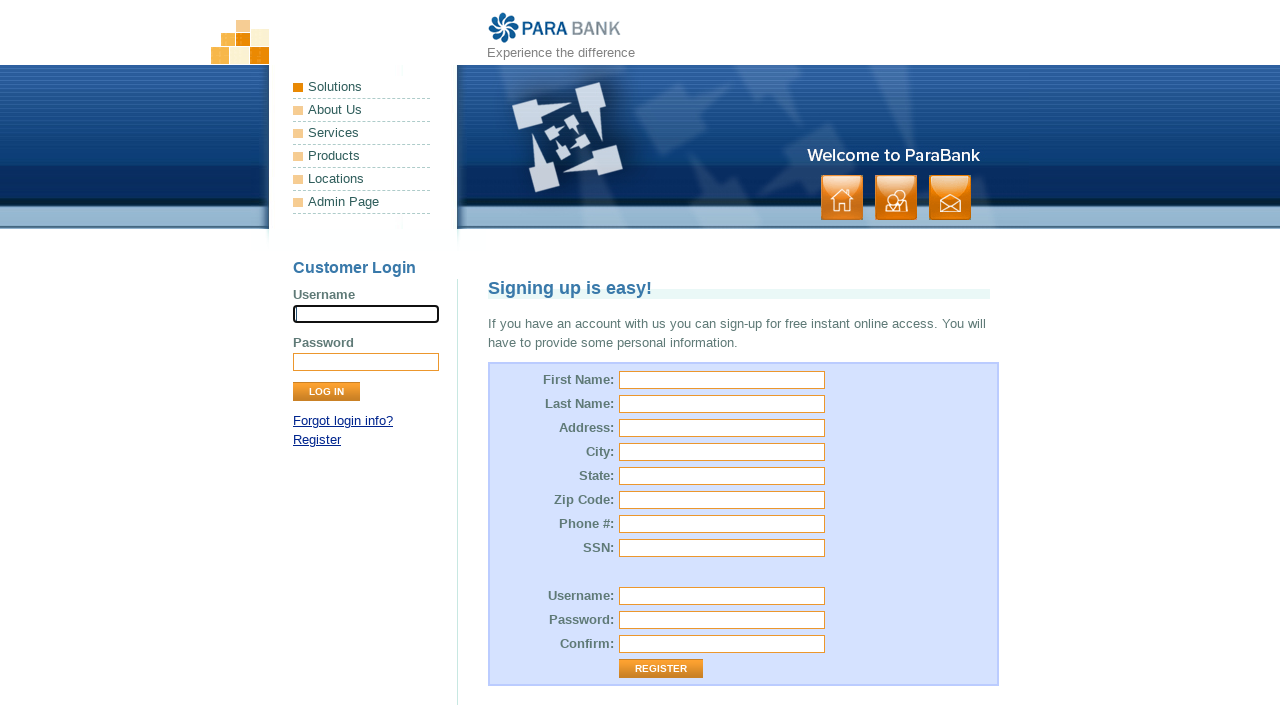

Filled in first name: Marcus on #customer\.firstName
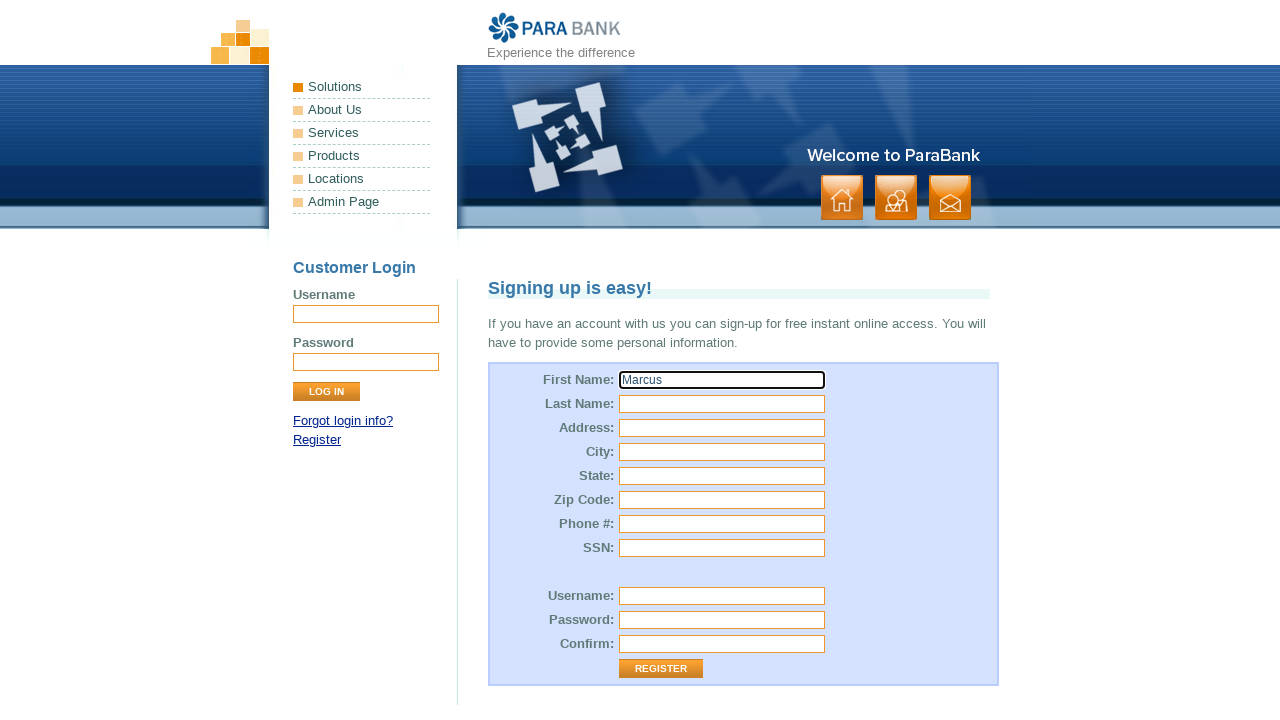

Filled in last name: Thompson on #customer\.lastName
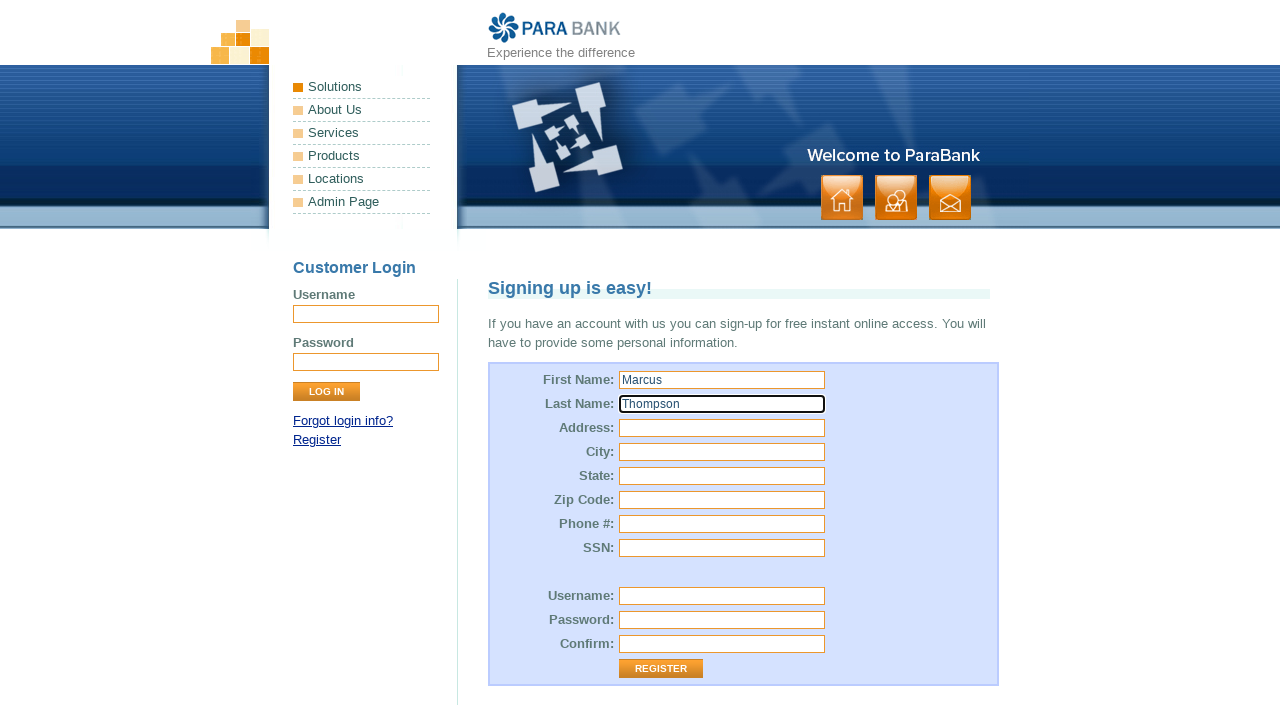

Filled in street address: 742 Maple Avenue on #customer\.address\.street
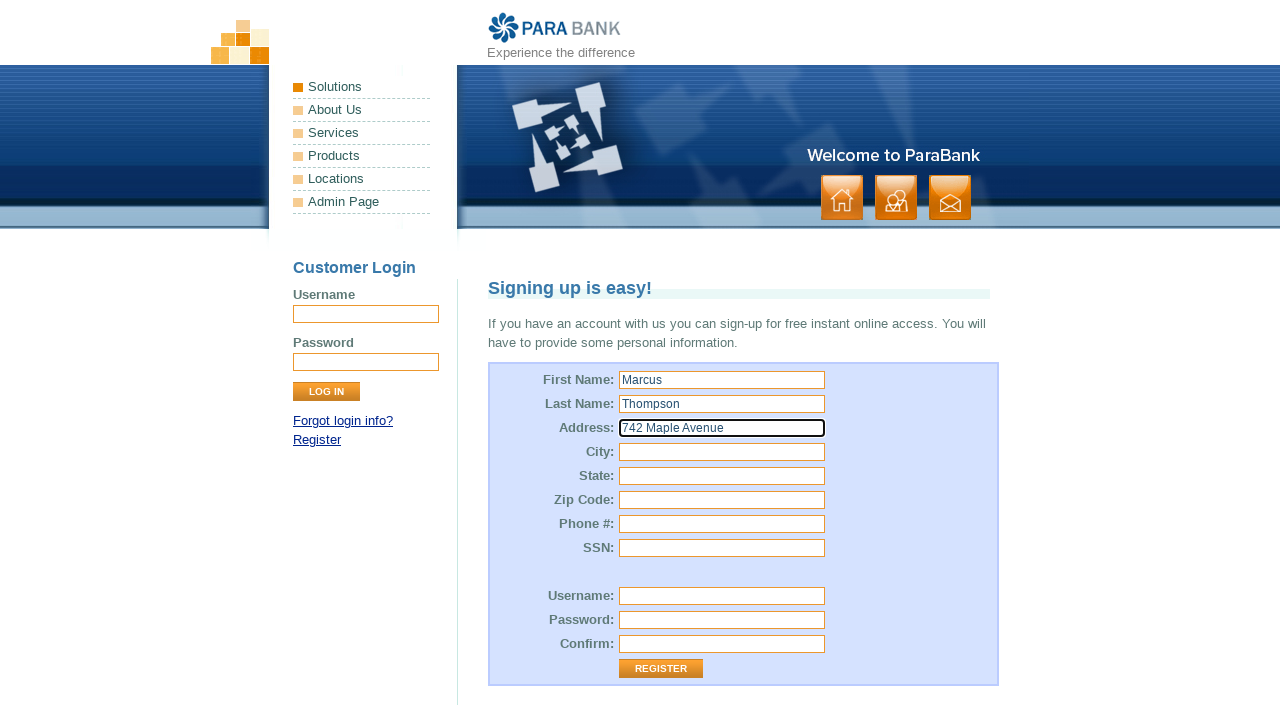

Filled in city: Arlington on #customer\.address\.city
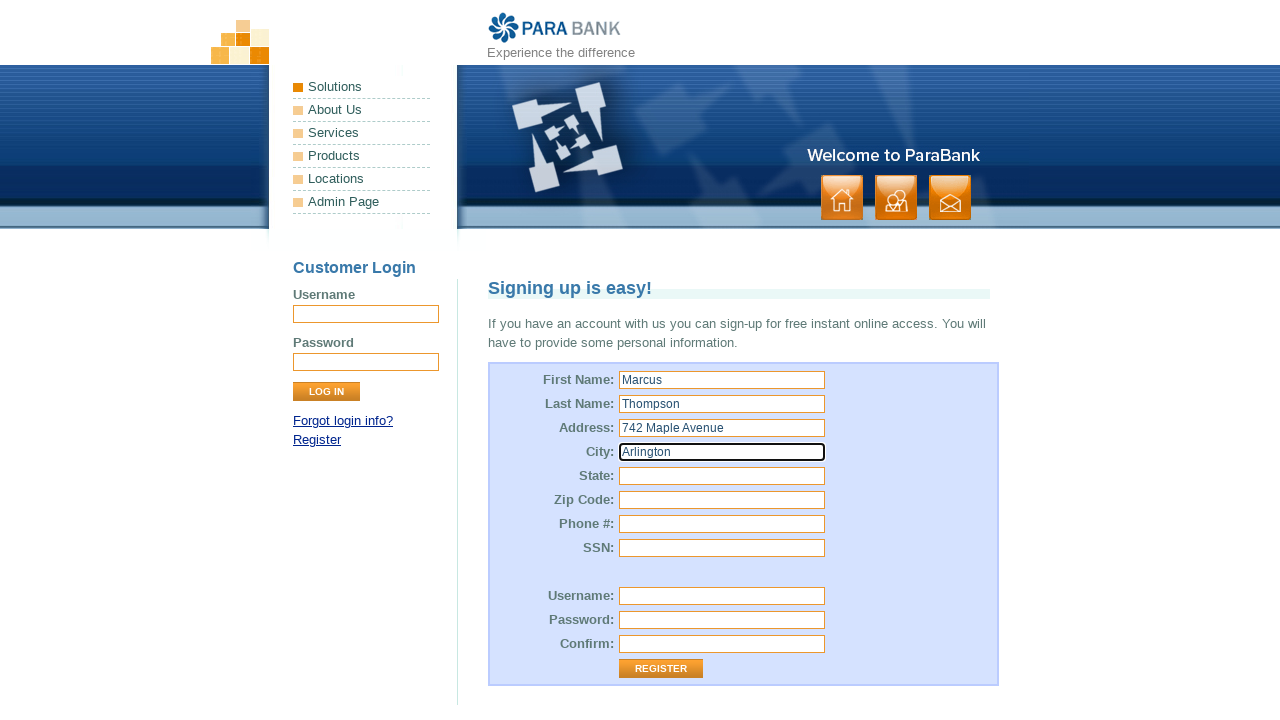

Filled in state: Texas on #customer\.address\.state
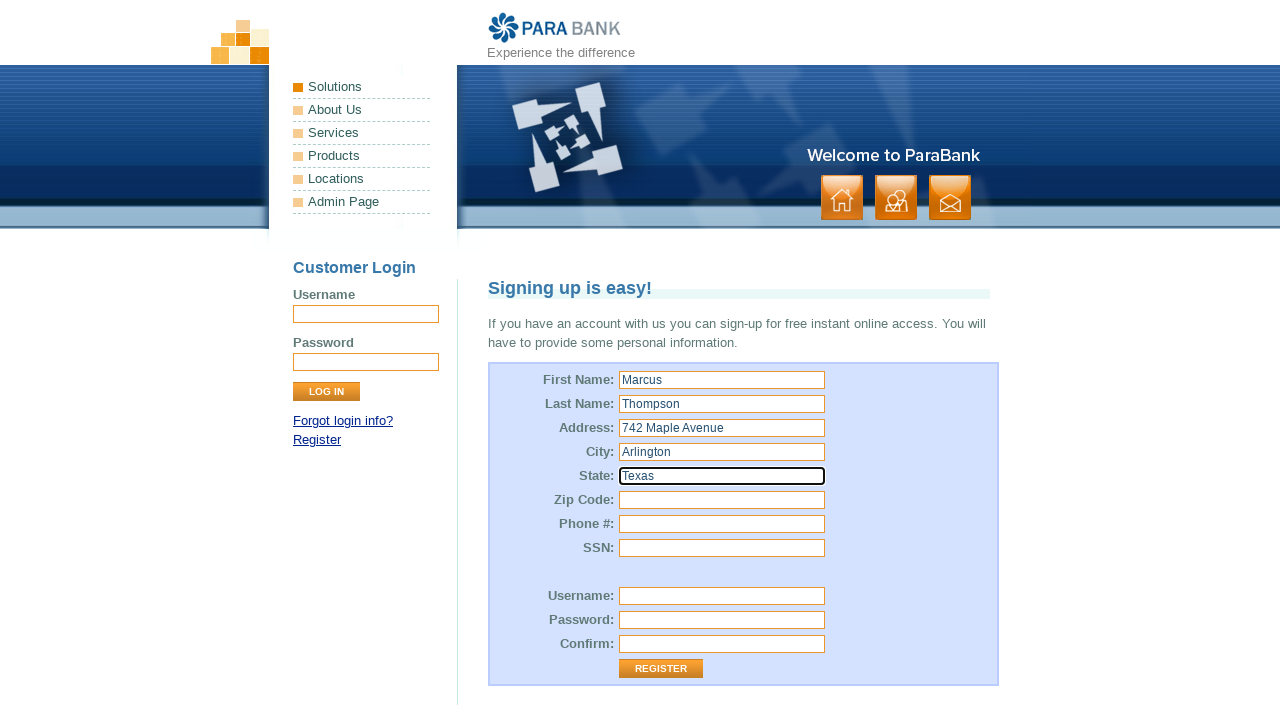

Filled in zip code: 76010 on #customer\.address\.zipCode
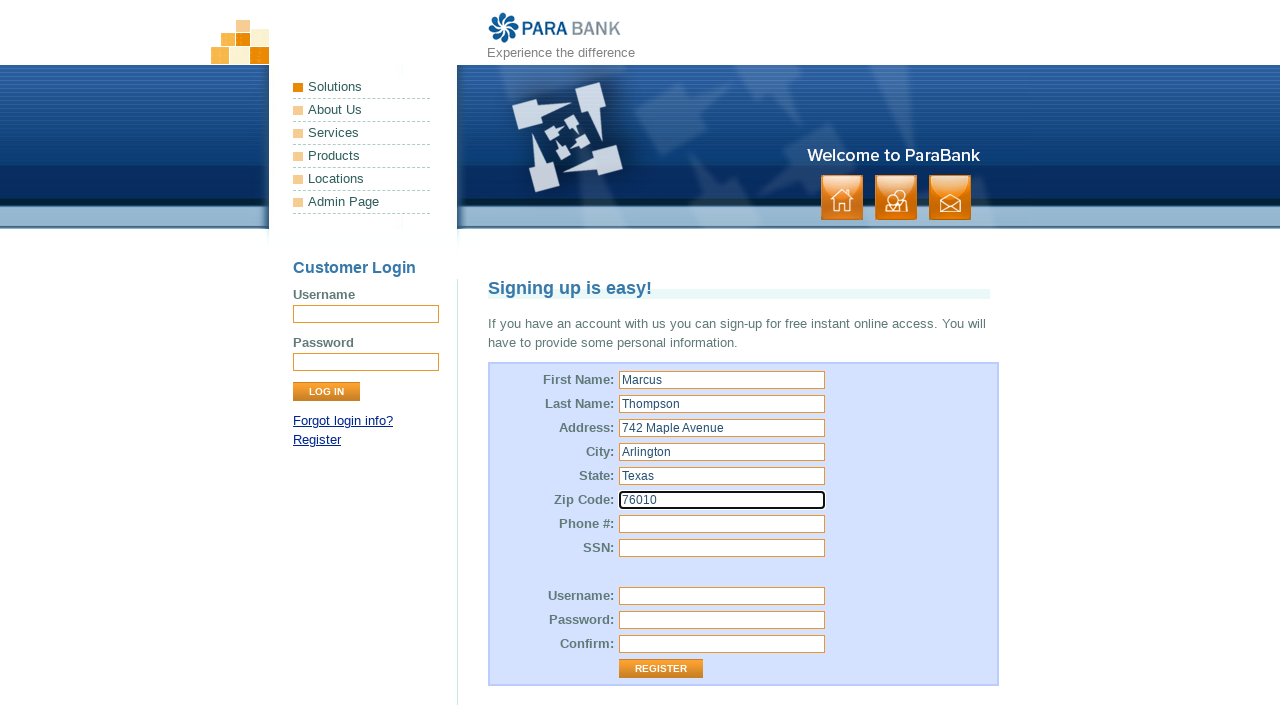

Filled in phone number: 8175559234 on #customer\.phoneNumber
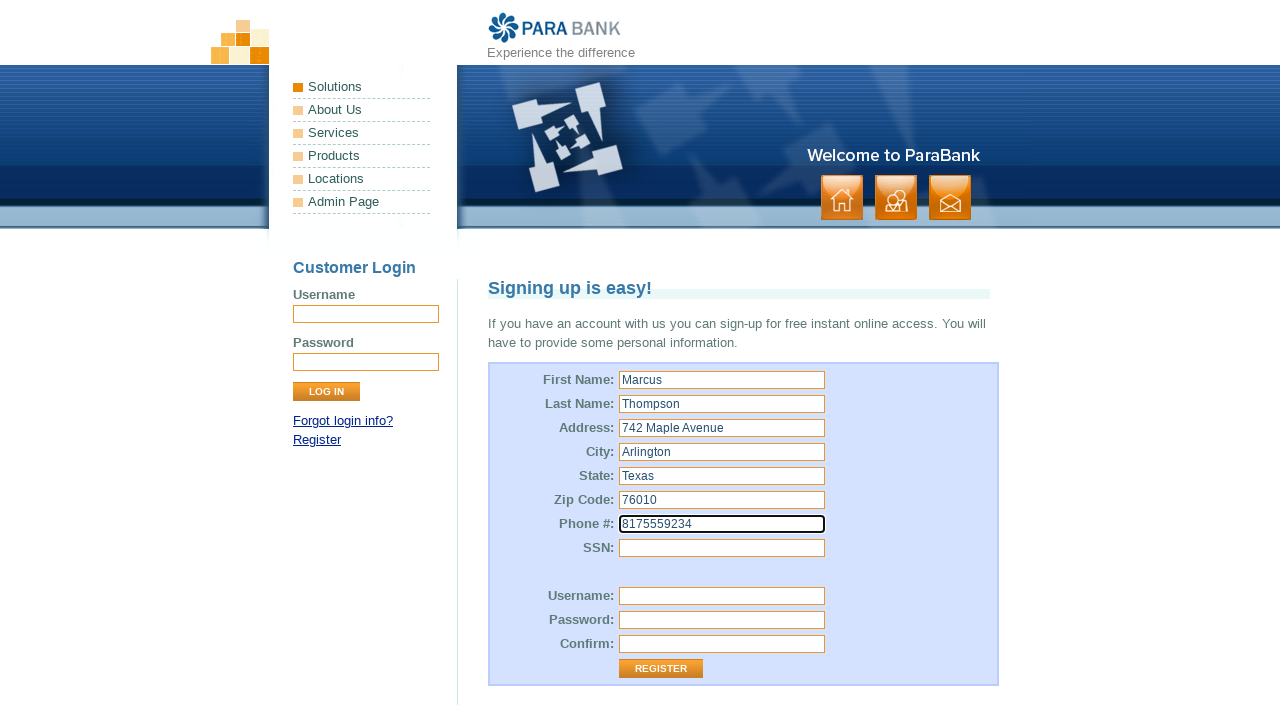

Filled in SSN: 987654321 on #customer\.ssn
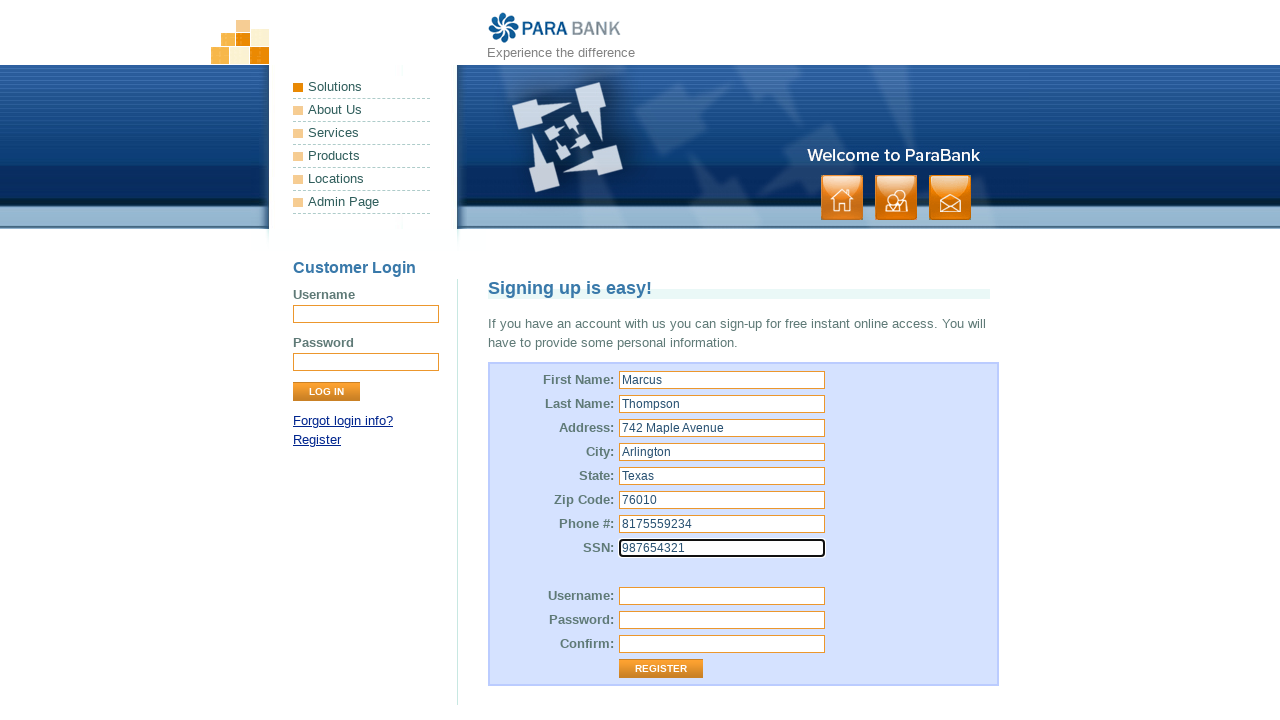

Filled in username: mthompson2024 on #customer\.username
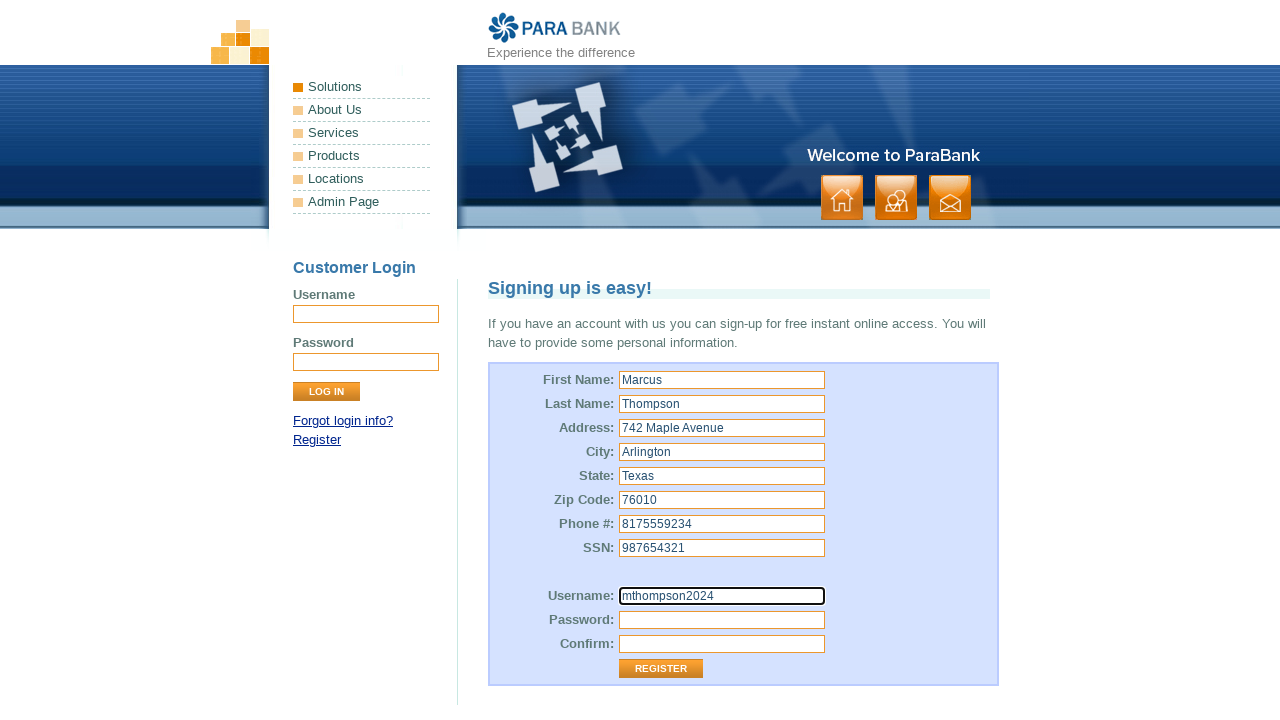

Filled in password on #customer\.password
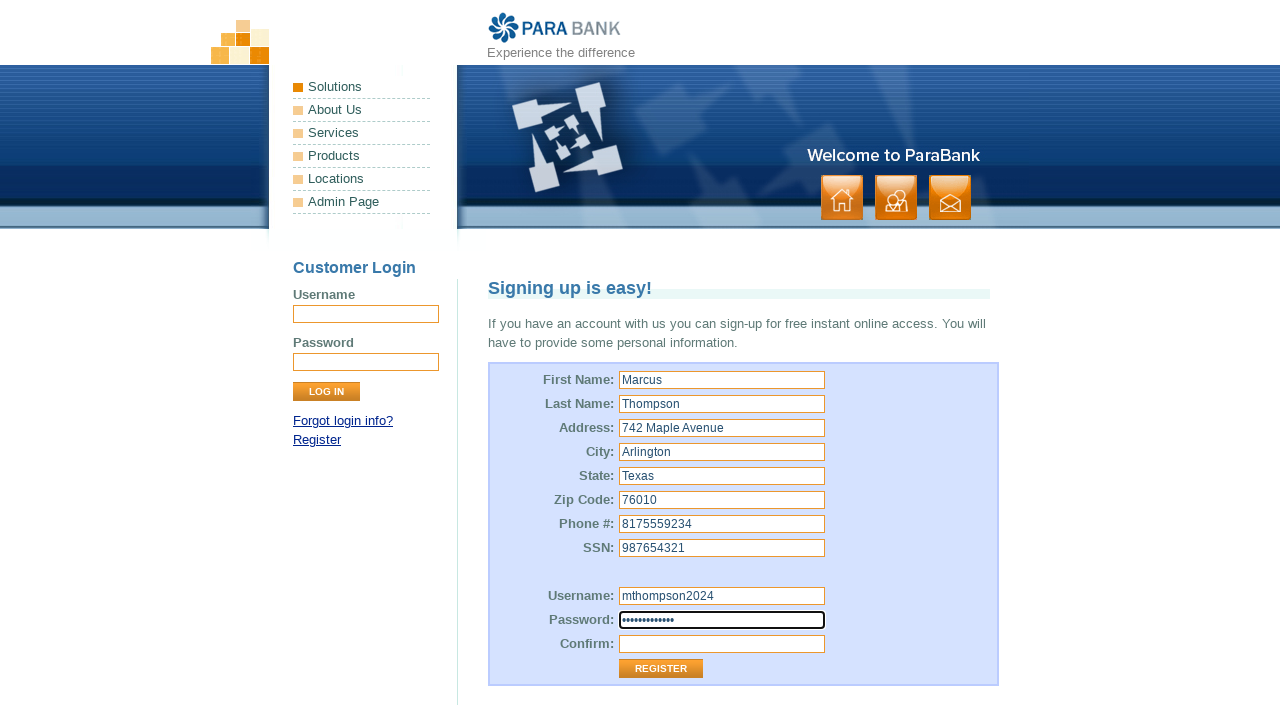

Confirmed password on #repeatedPassword
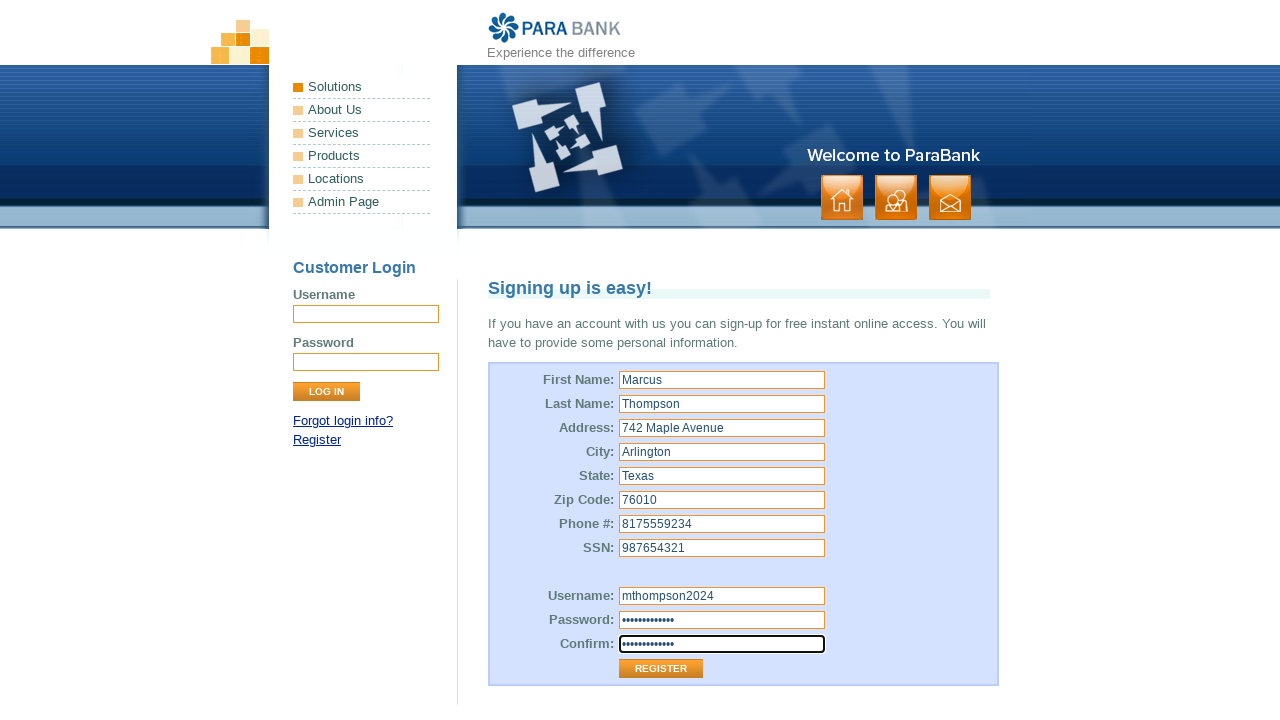

Clicked register button to submit the registration form at (661, 669) on input[value='Register']
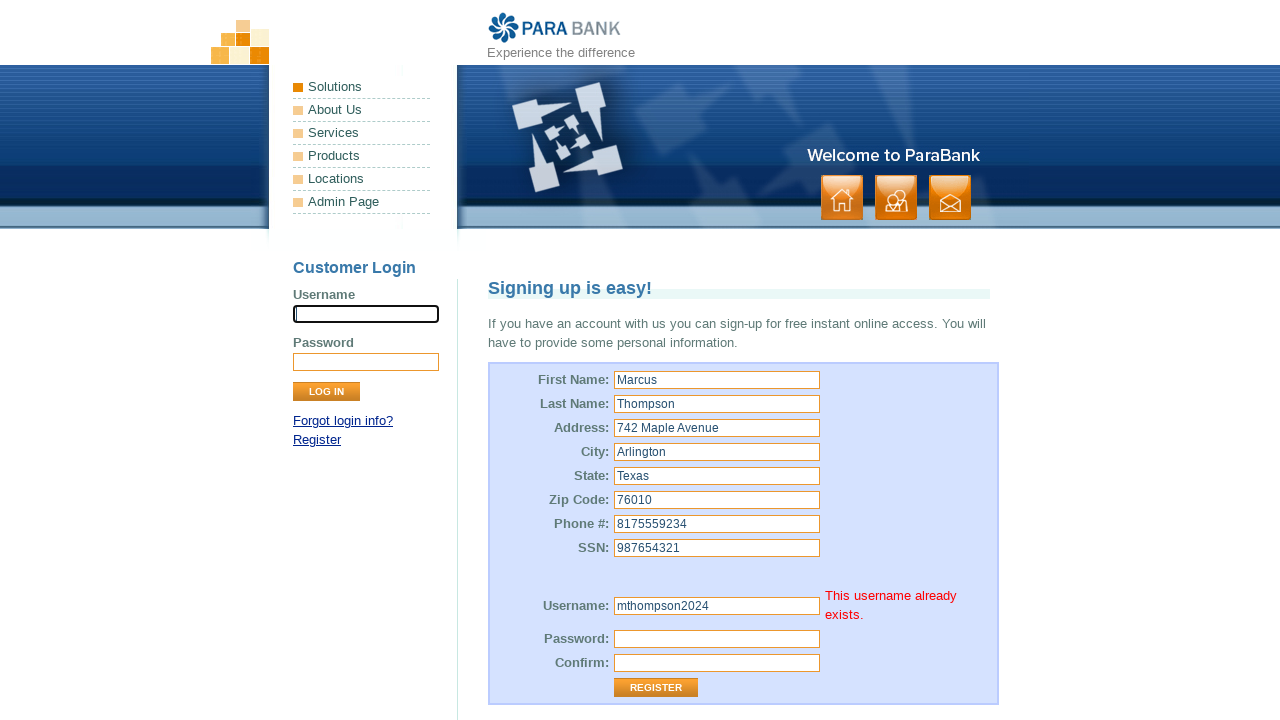

Registration confirmation page loaded successfully
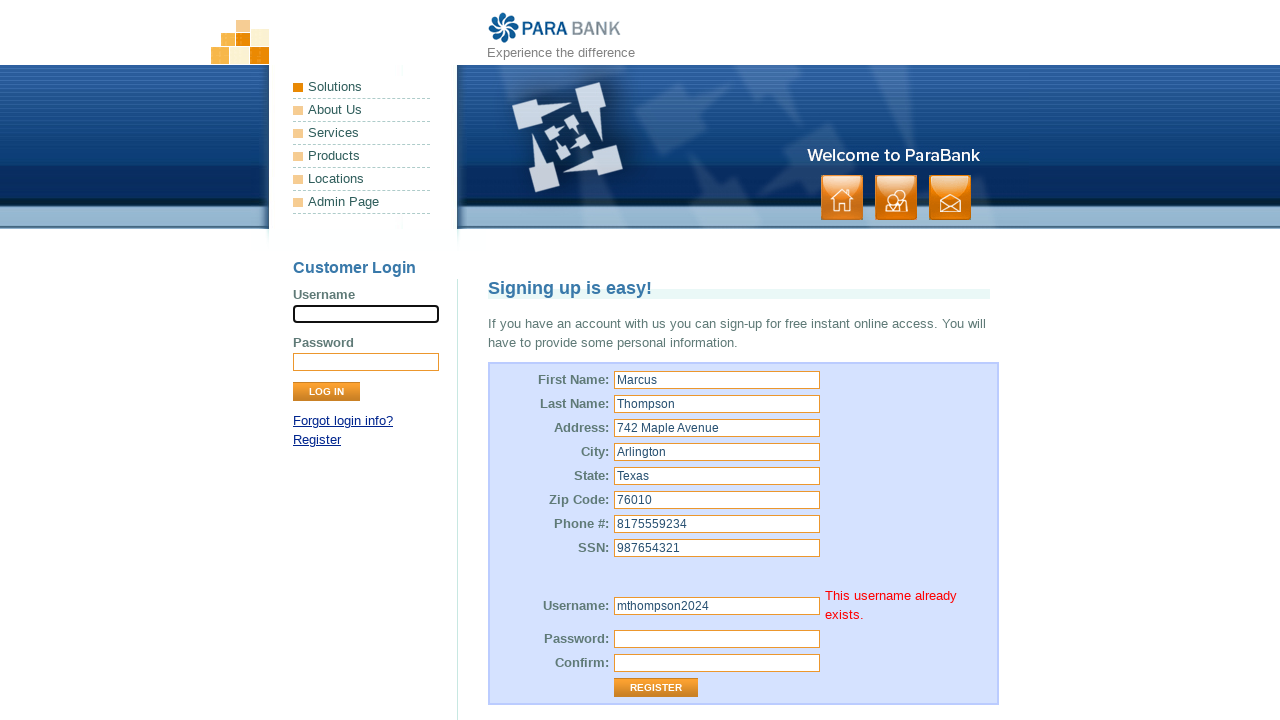

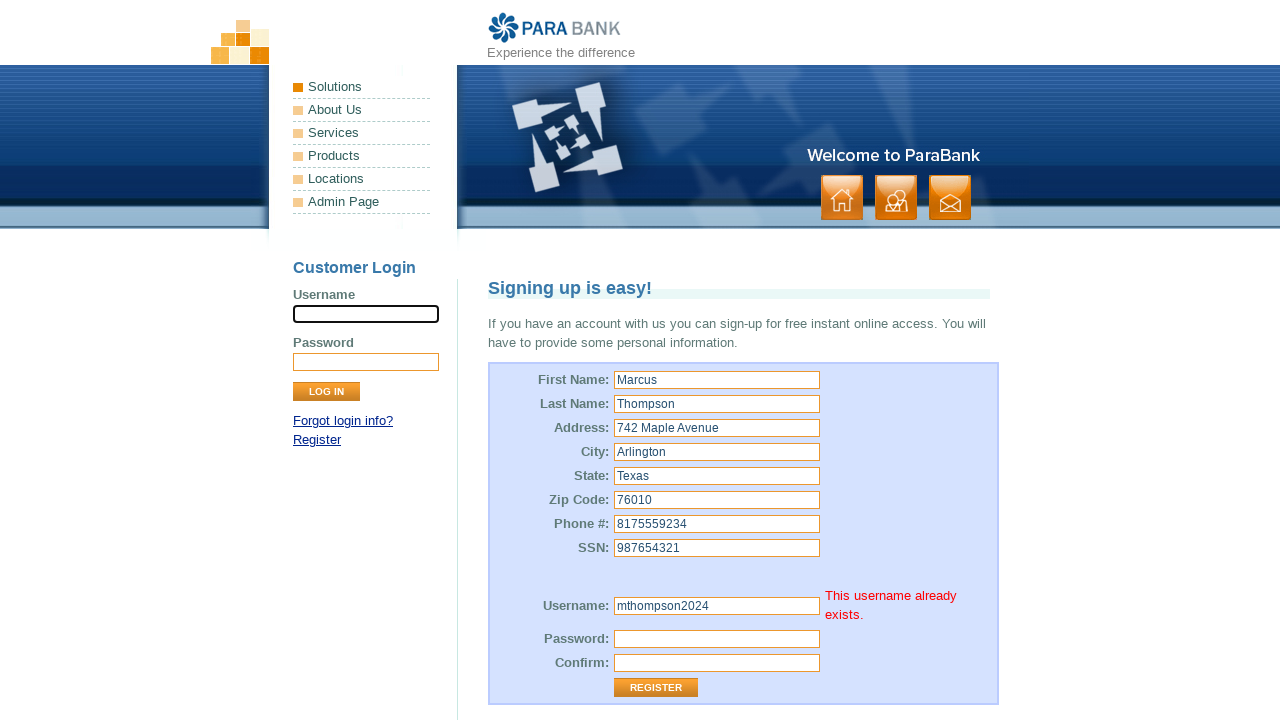